Navigates to Hacker News "newest" page and verifies that articles are sorted by time by checking timestamps across multiple pages, clicking "More" to load additional articles until 100 articles have been checked.

Starting URL: https://news.ycombinator.com/newest

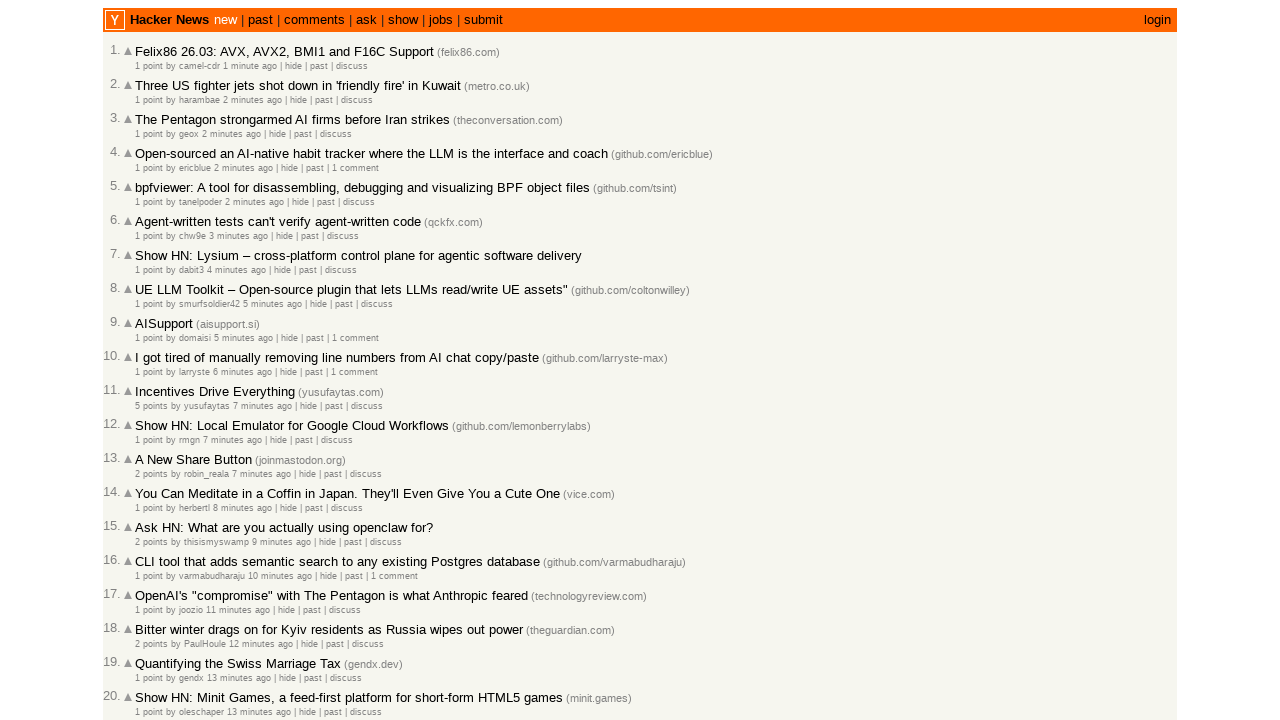

Waited for article timestamps to load on Hacker News newest page
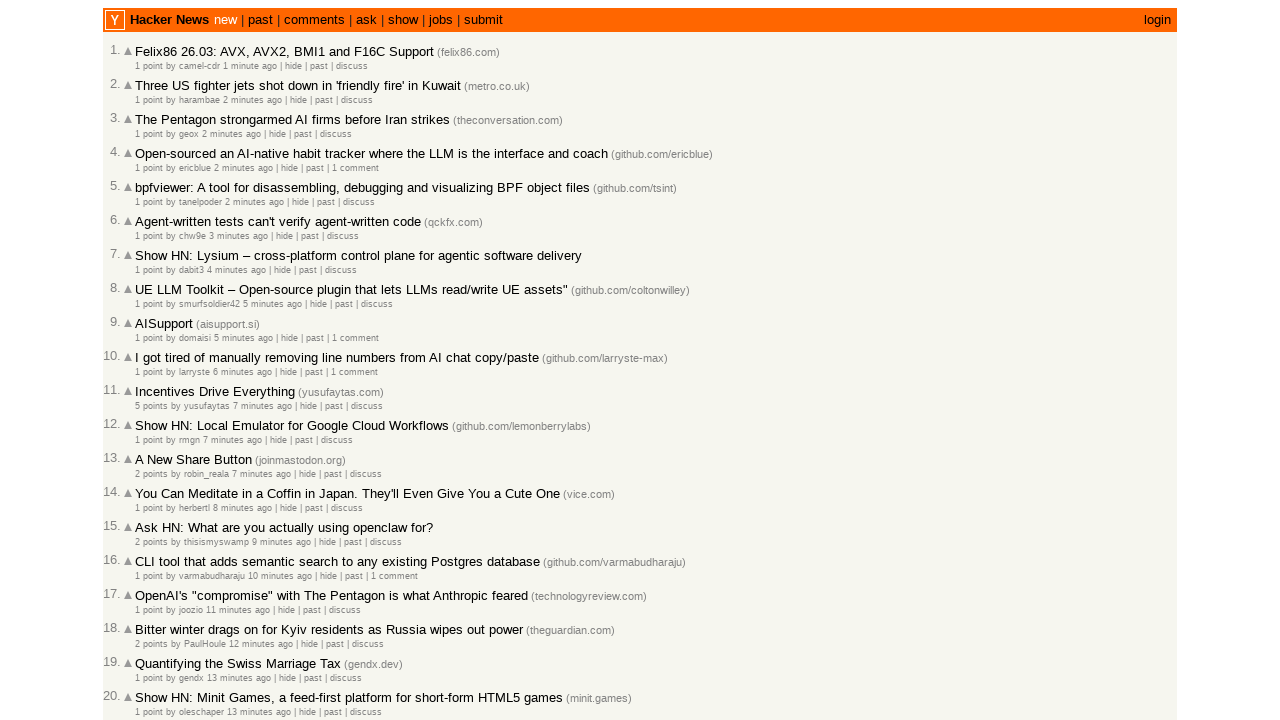

Found 30 article timestamps on current page
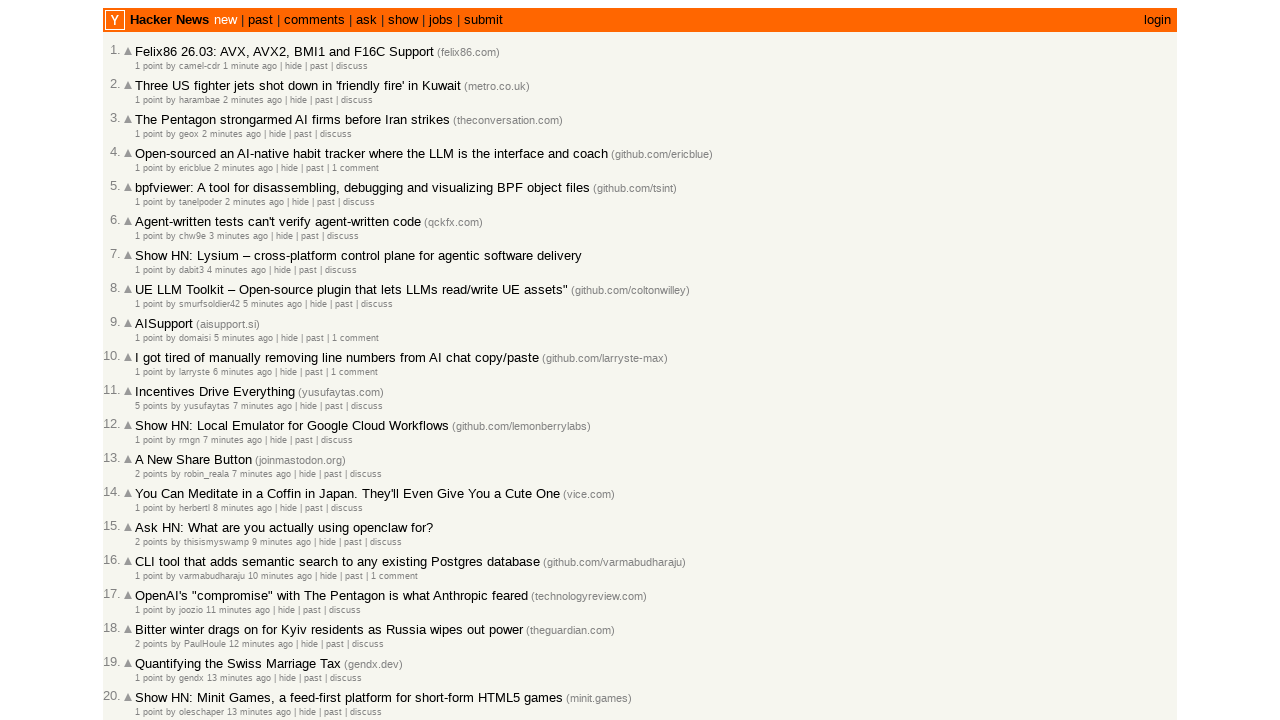

Verified that 30 articles are sorted by timestamp (newer first): True
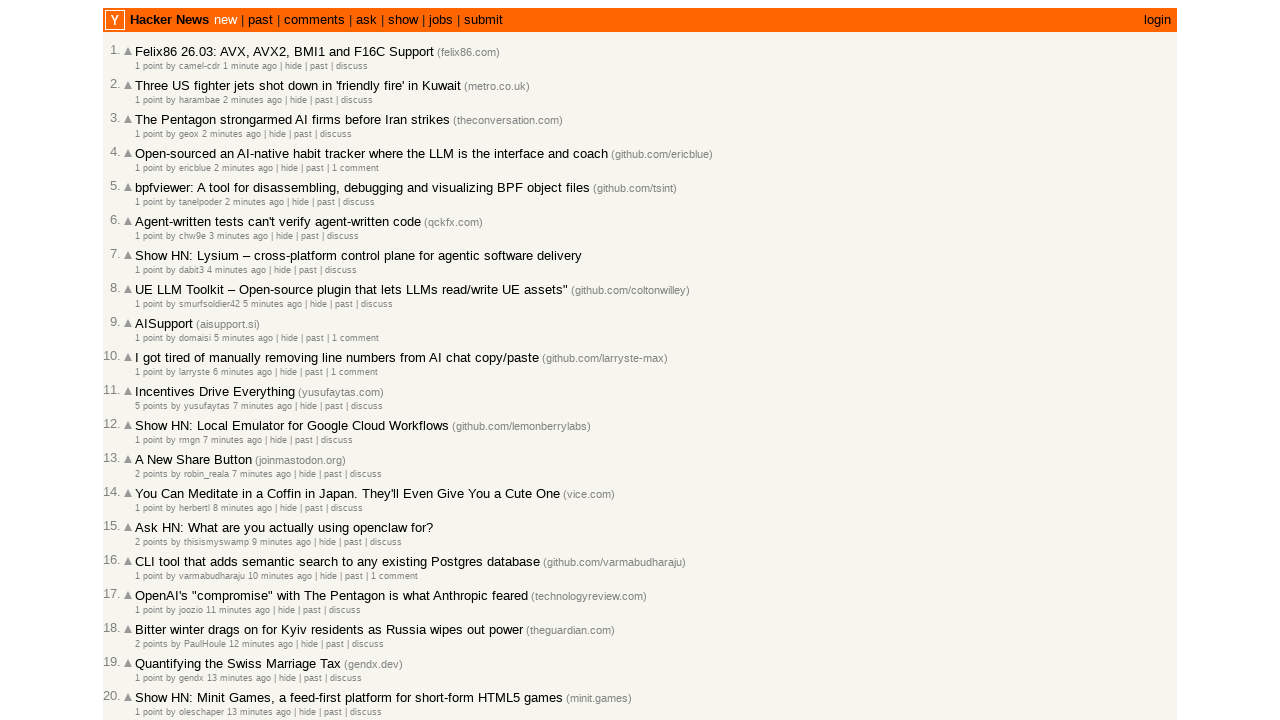

Total articles checked so far: 30
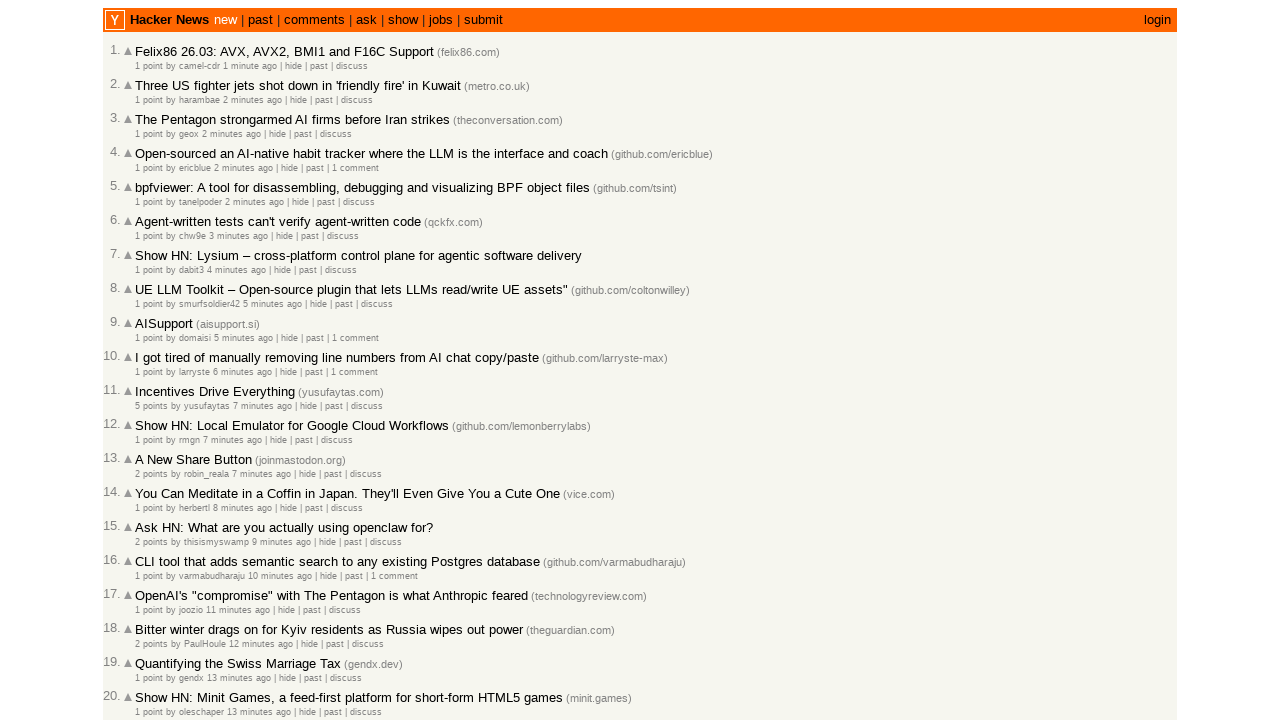

Clicked 'More' button to load additional articles at (149, 616) on .morelink
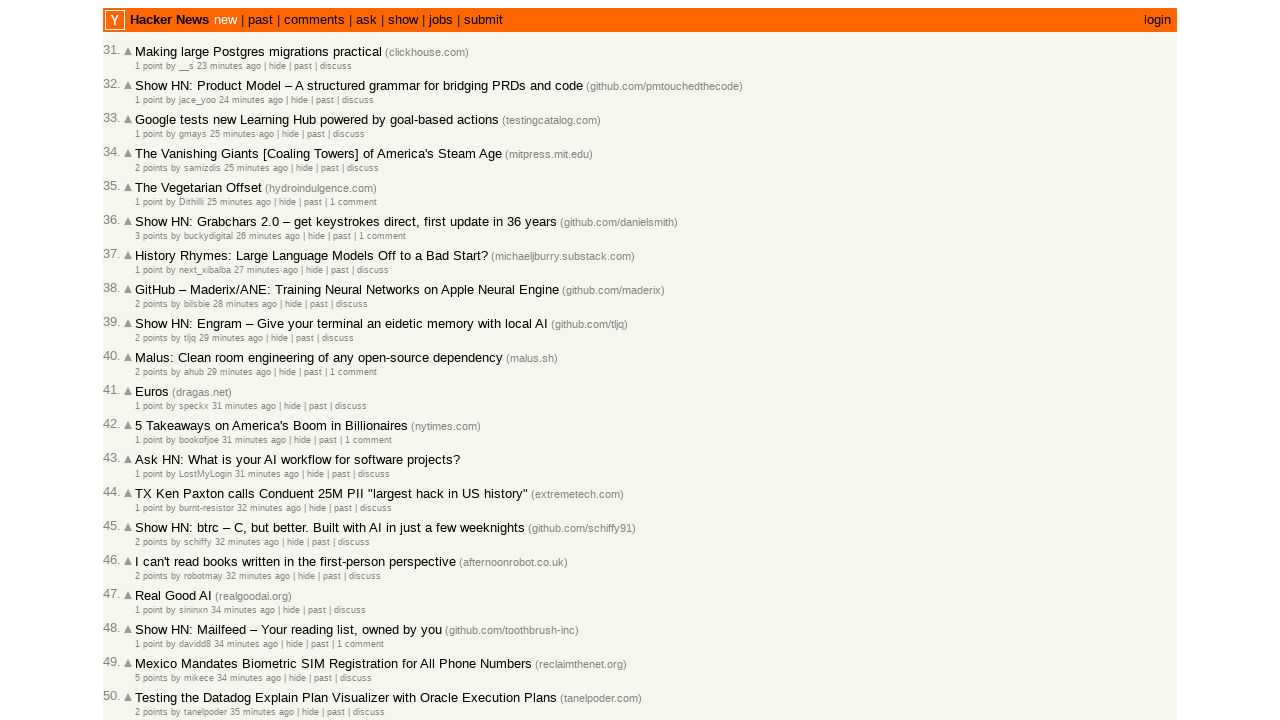

Waited for next page of articles to load
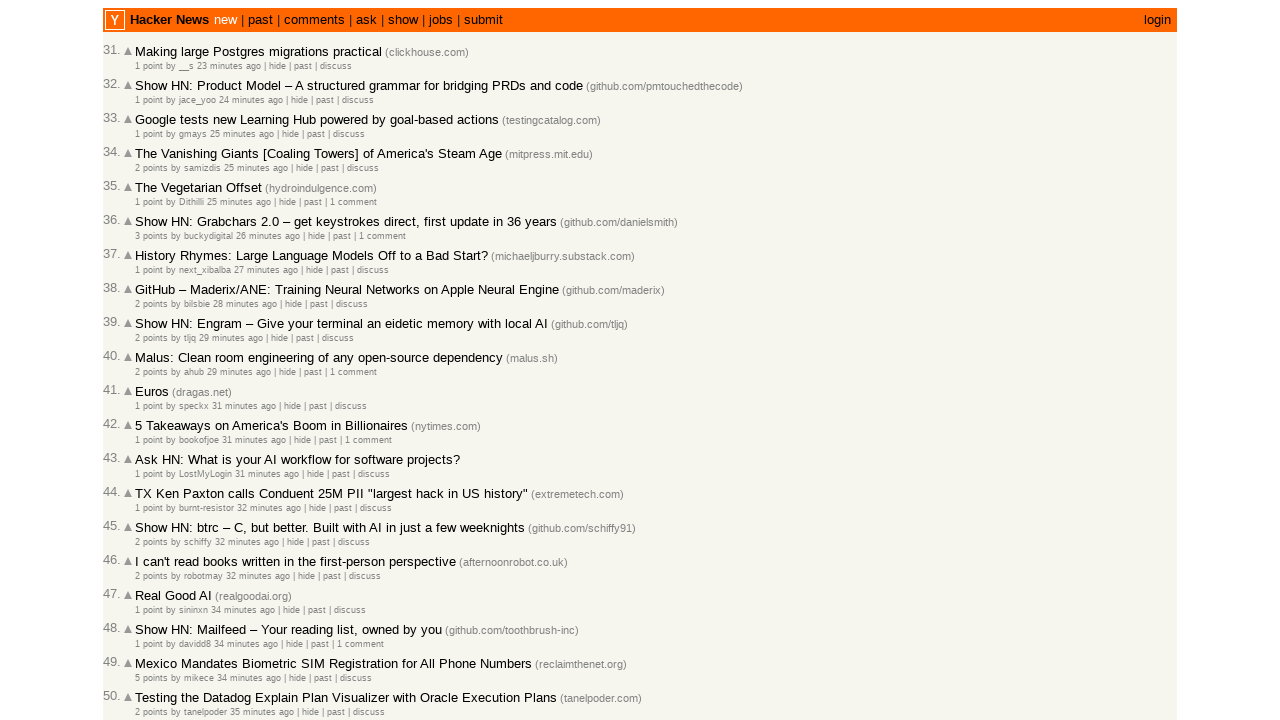

Found 30 article timestamps on current page
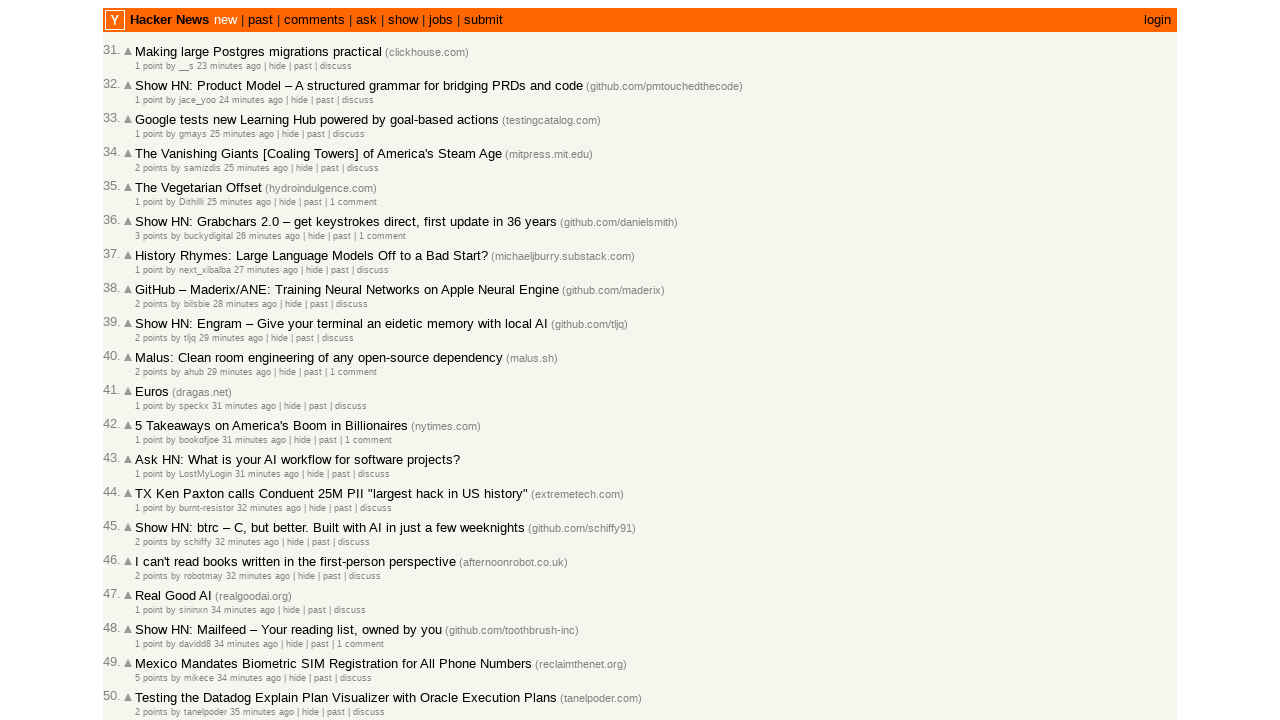

Verified that 30 articles are sorted by timestamp (newer first): True
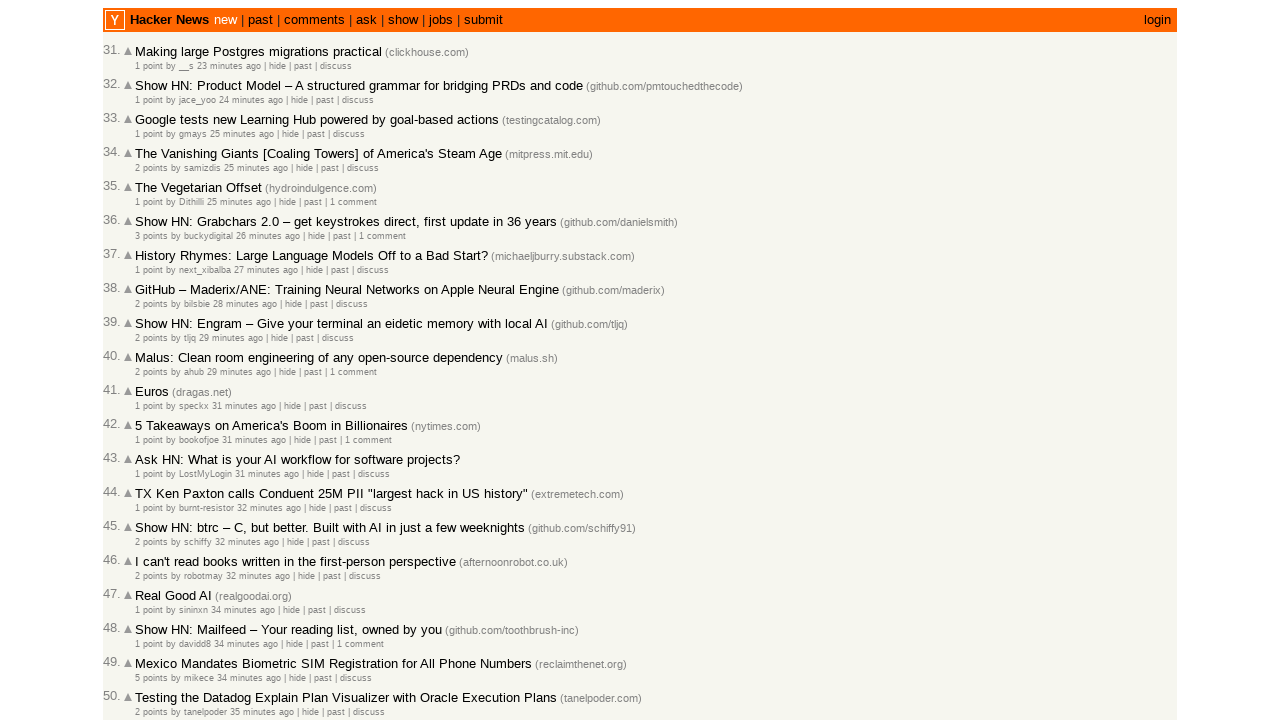

Total articles checked so far: 60
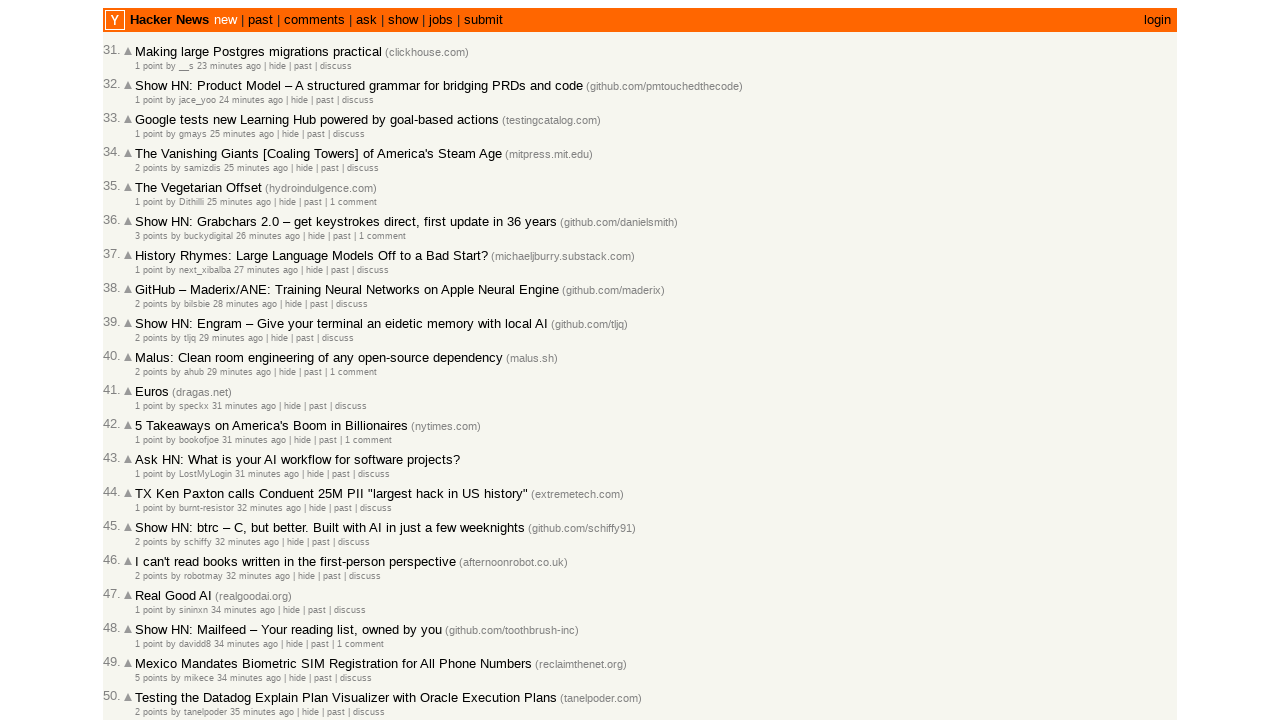

Clicked 'More' button to load additional articles at (149, 616) on .morelink
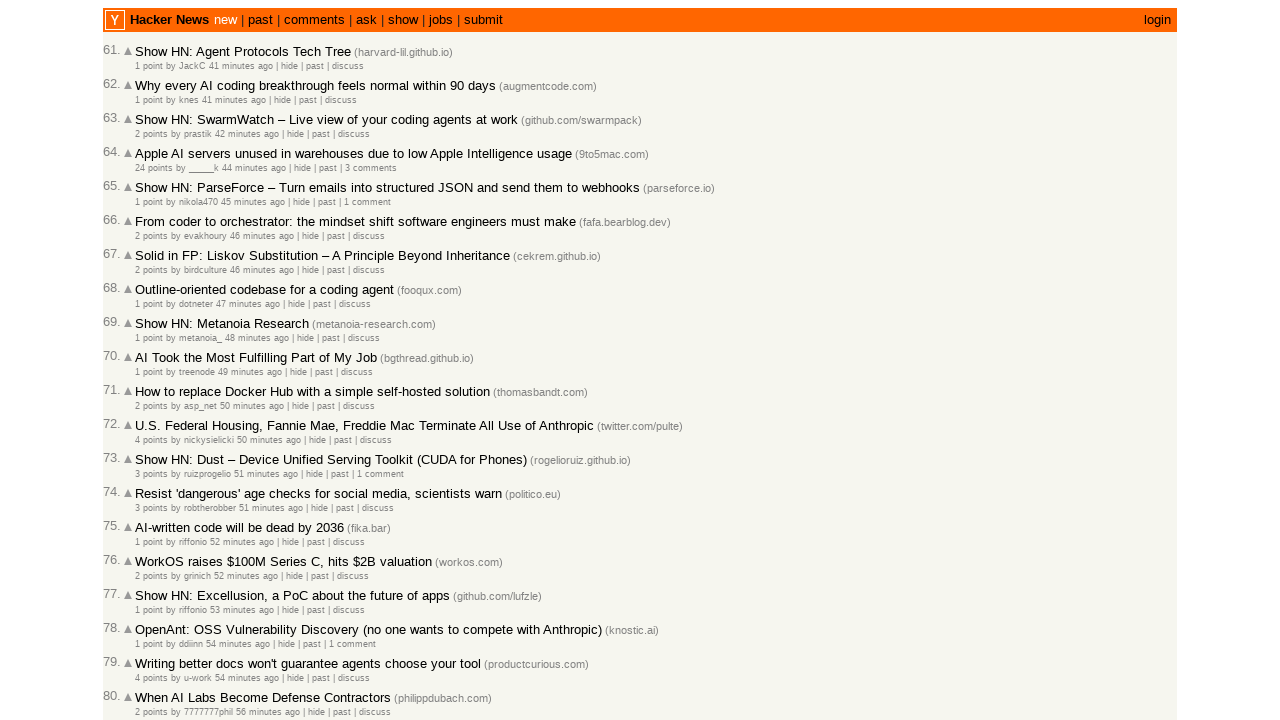

Waited for next page of articles to load
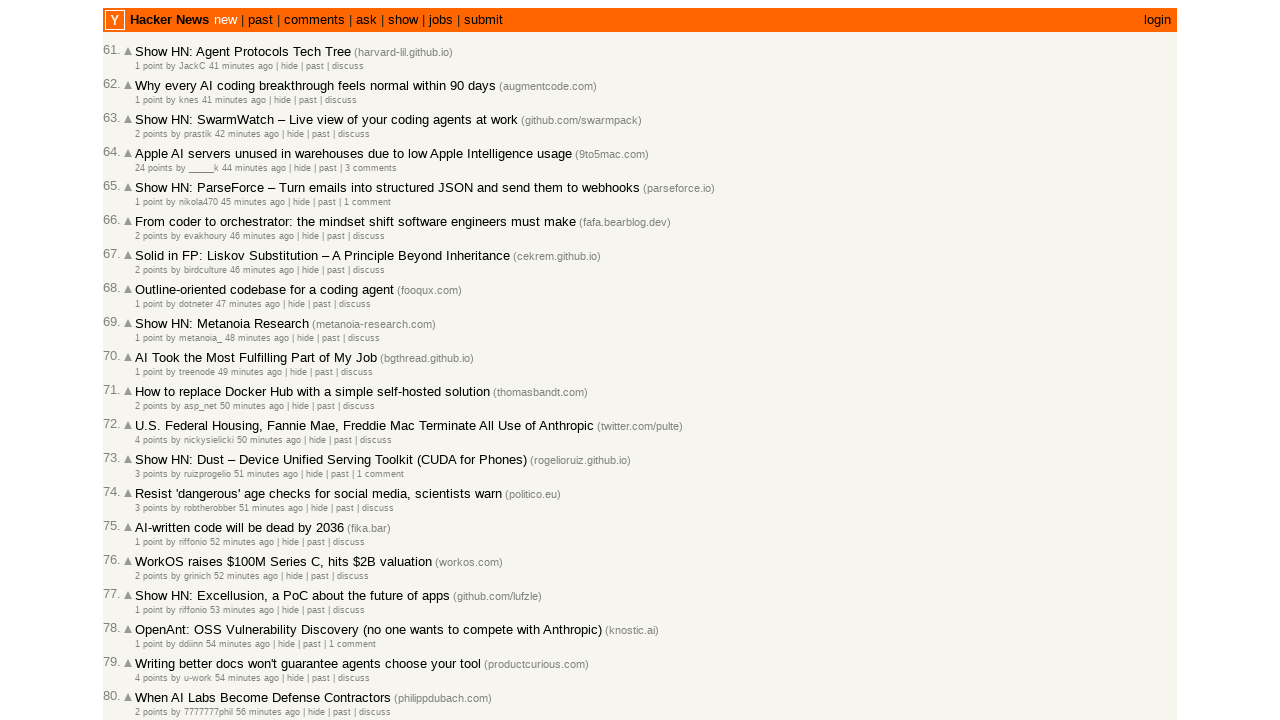

Found 30 article timestamps on current page
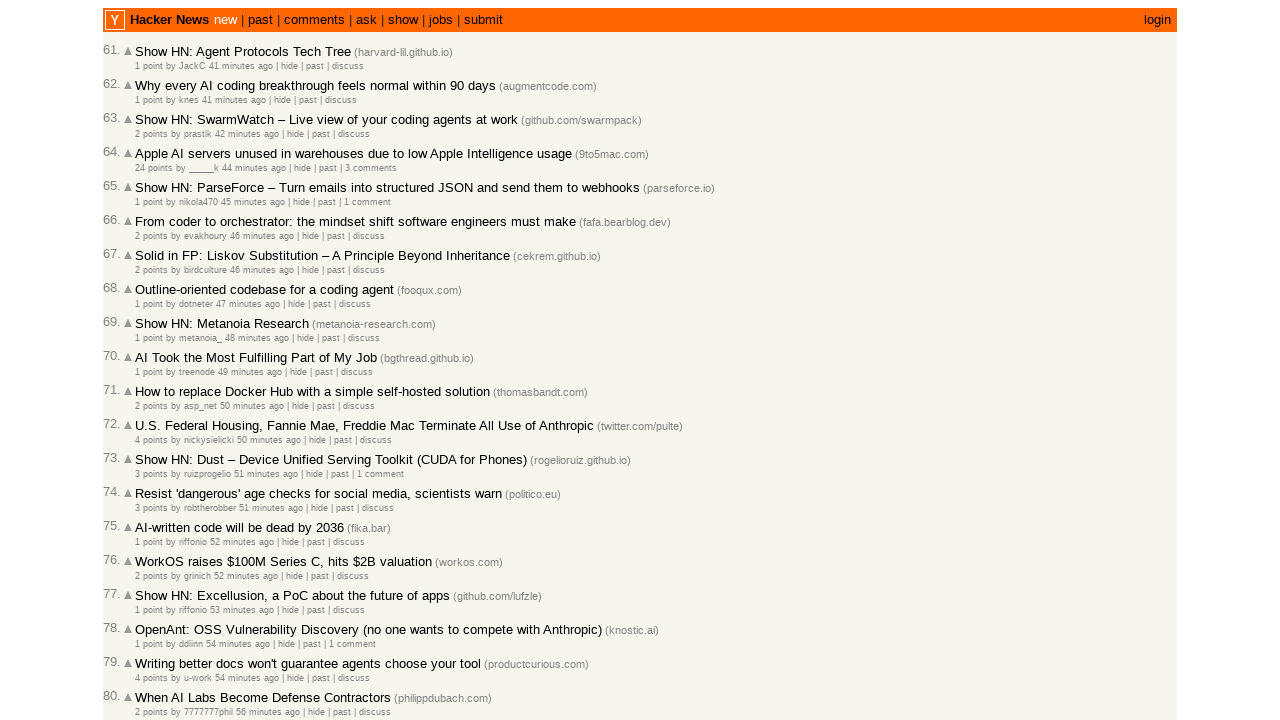

Verified that 30 articles are sorted by timestamp (newer first): True
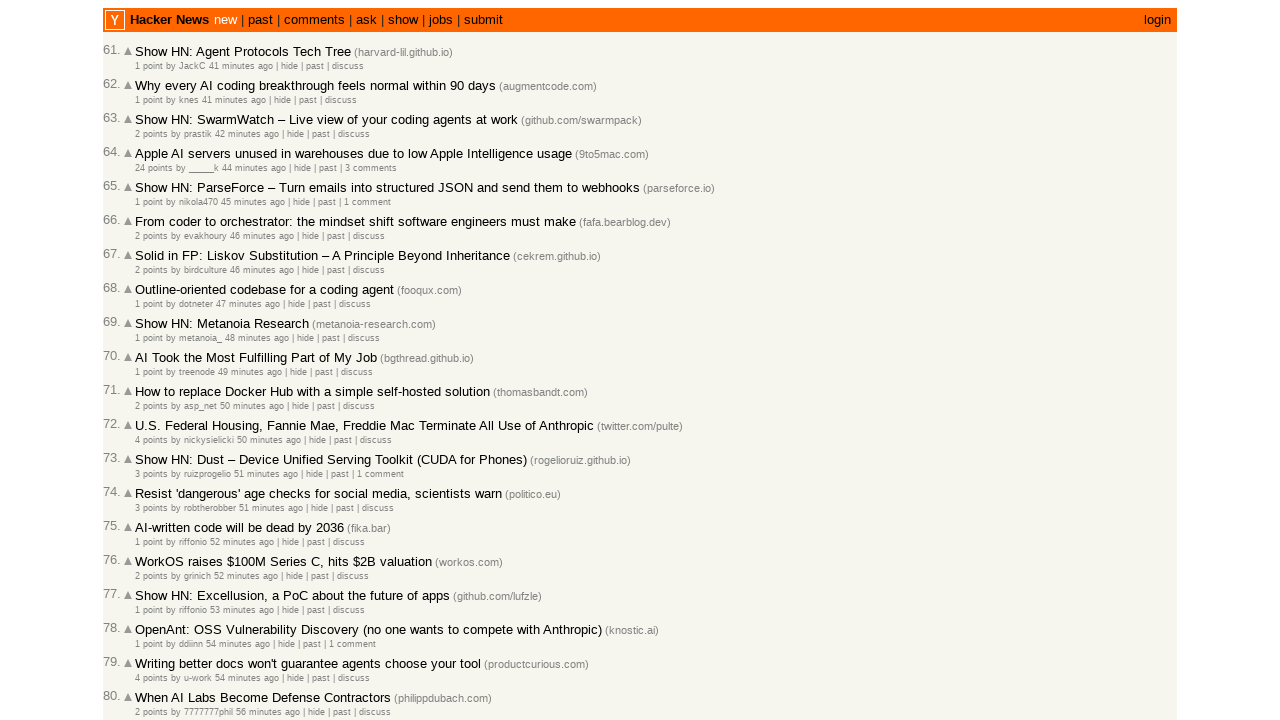

Total articles checked so far: 90
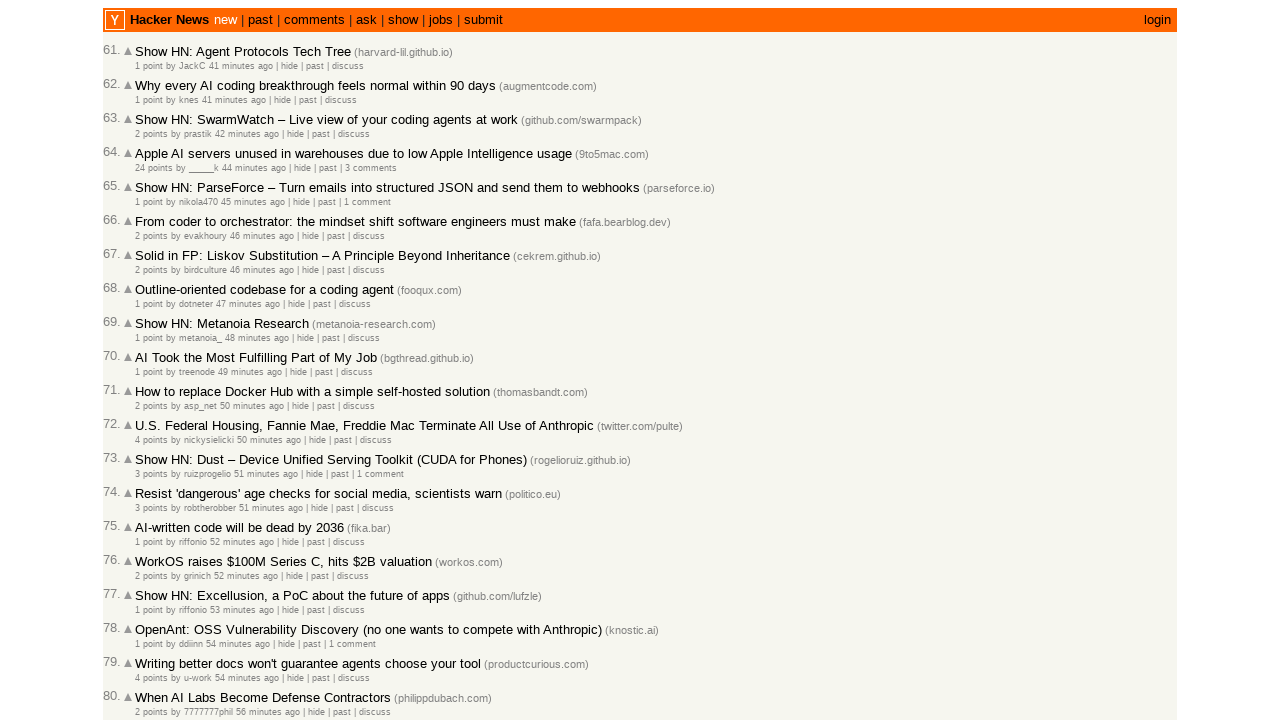

Clicked 'More' button to load additional articles at (149, 616) on .morelink
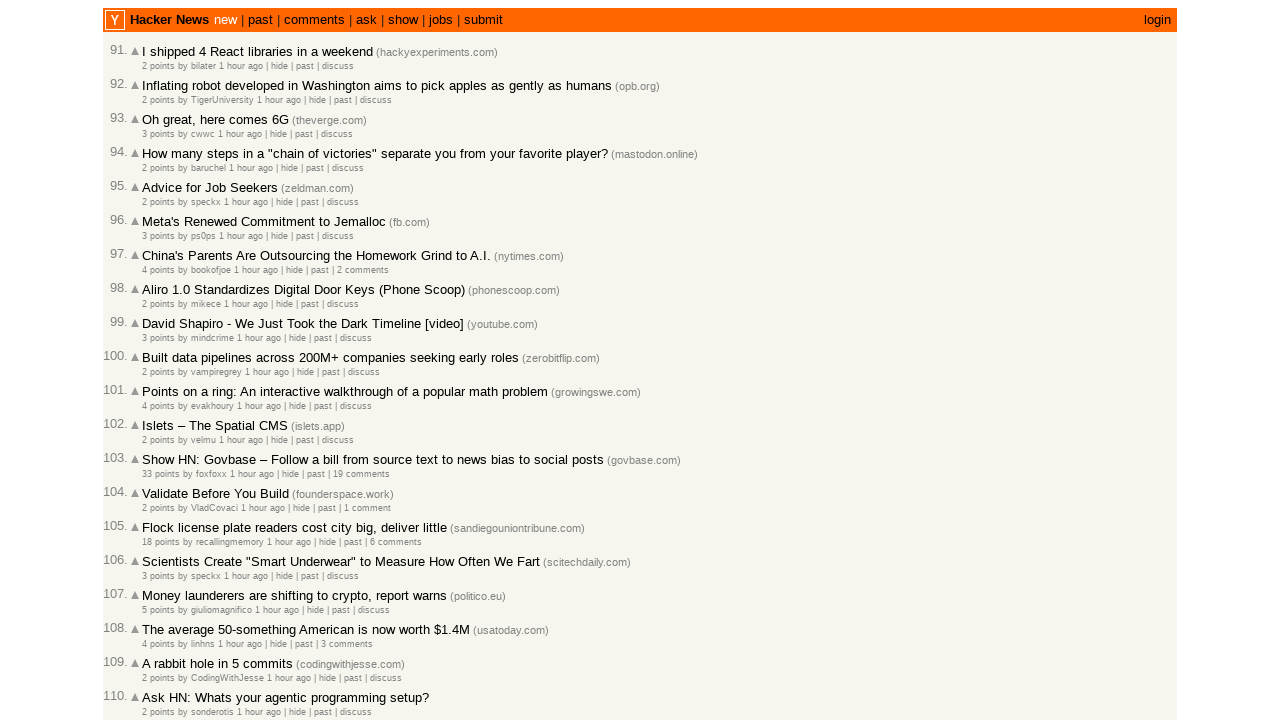

Waited for next page of articles to load
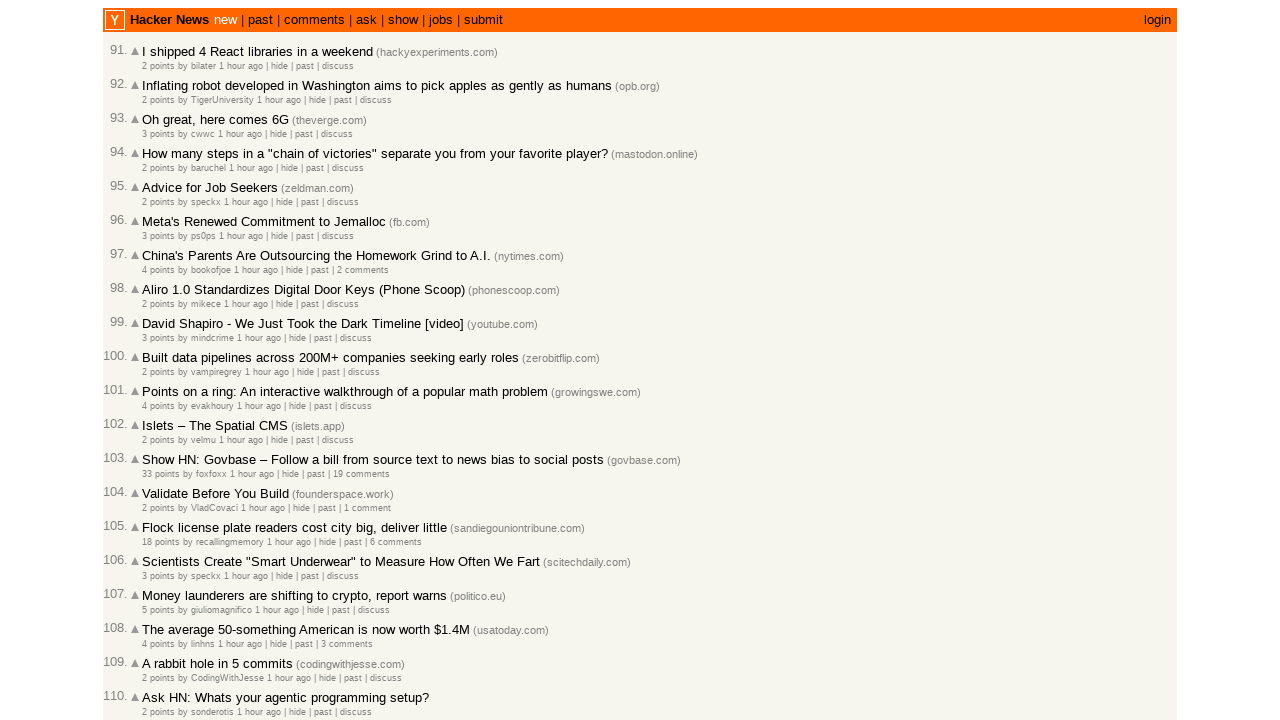

Found 30 article timestamps on current page
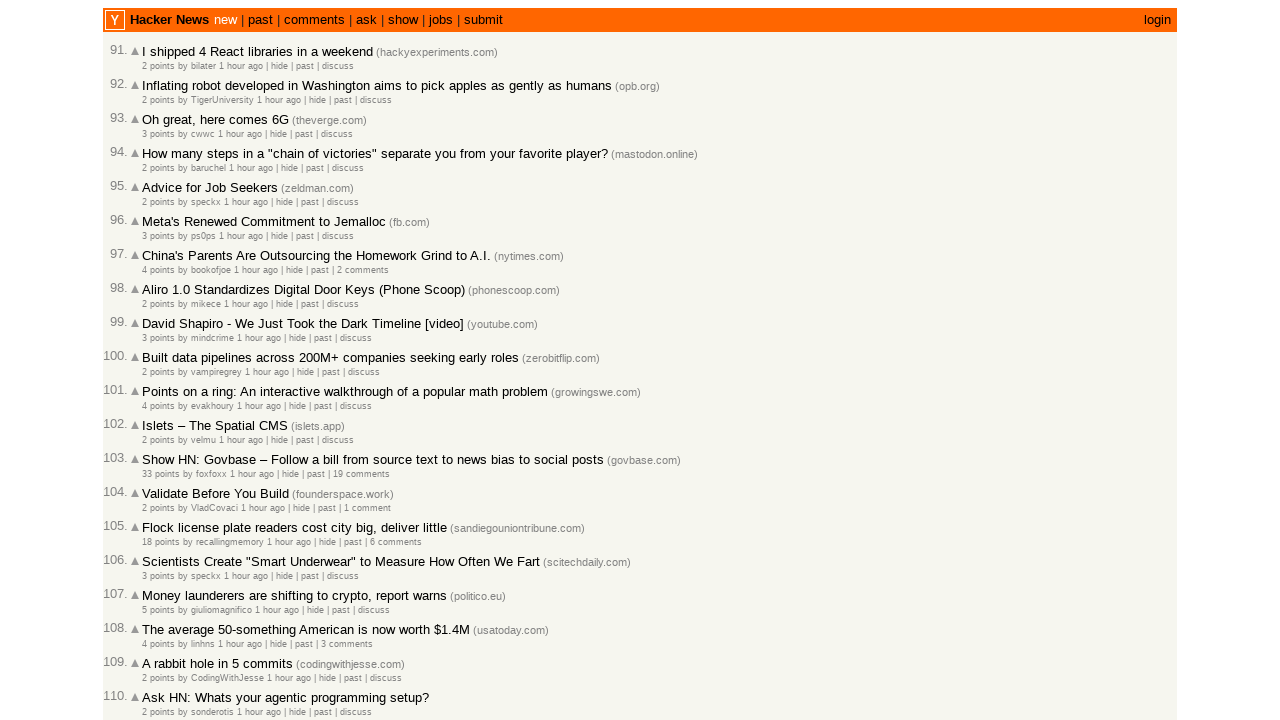

Verified that 30 articles are sorted by timestamp (newer first): True
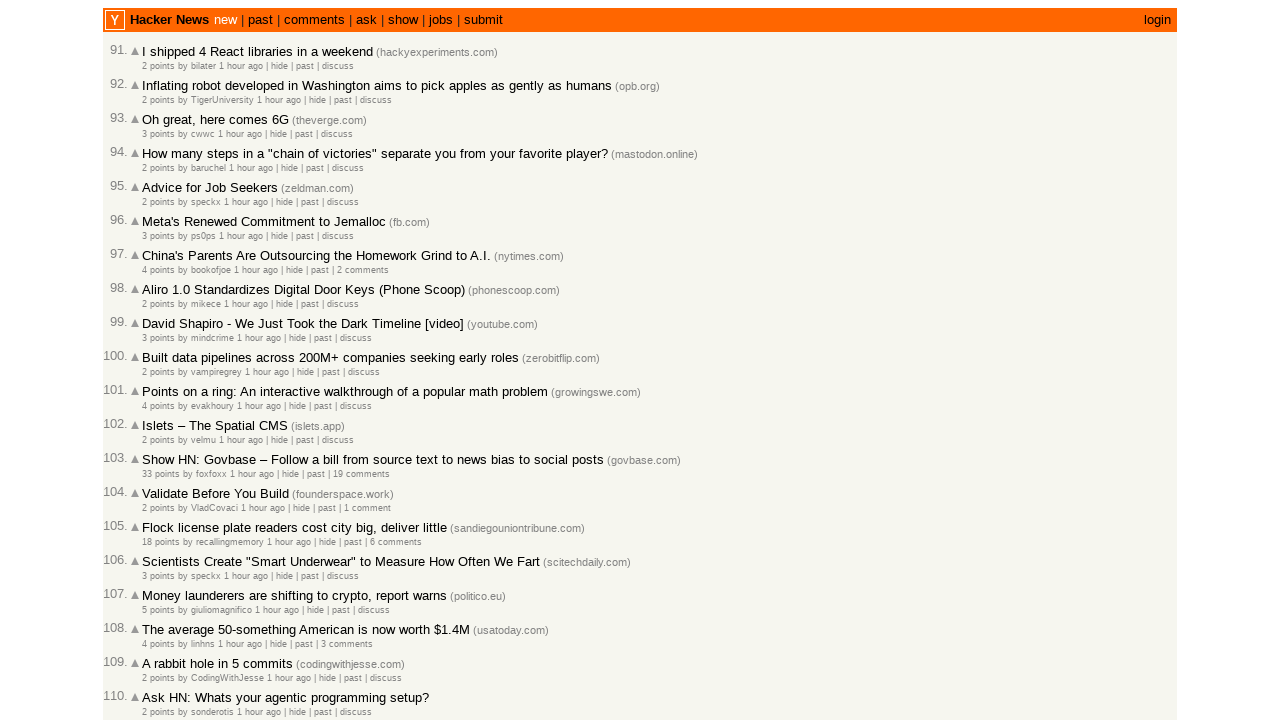

Total articles checked so far: 120
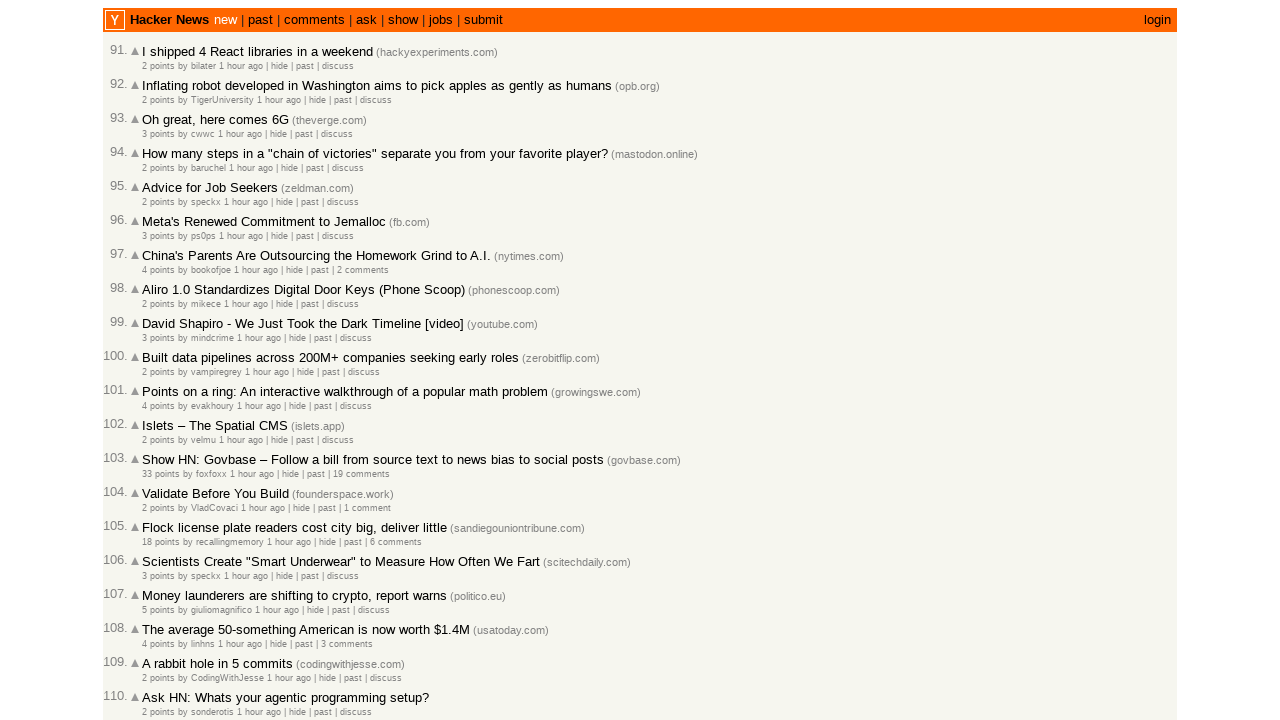

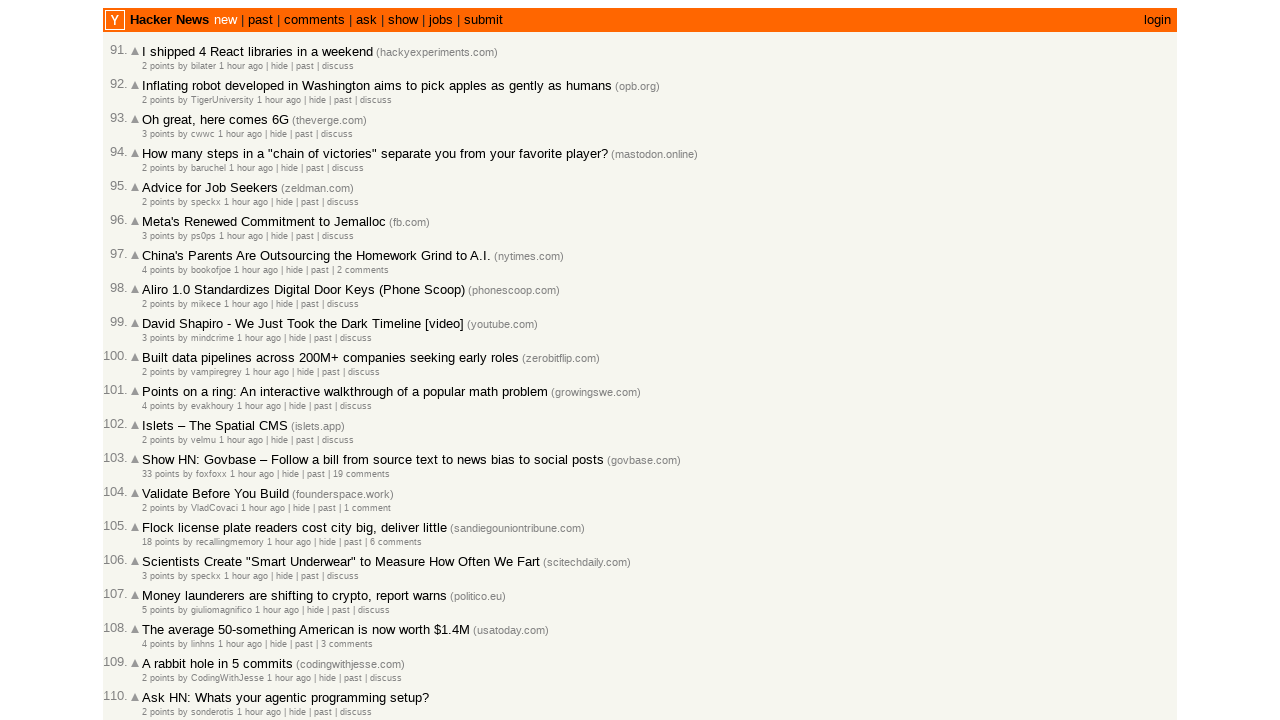